Navigates to the date picker page and clicks on the calendar input field

Starting URL: https://demoqa.com/date-picker/

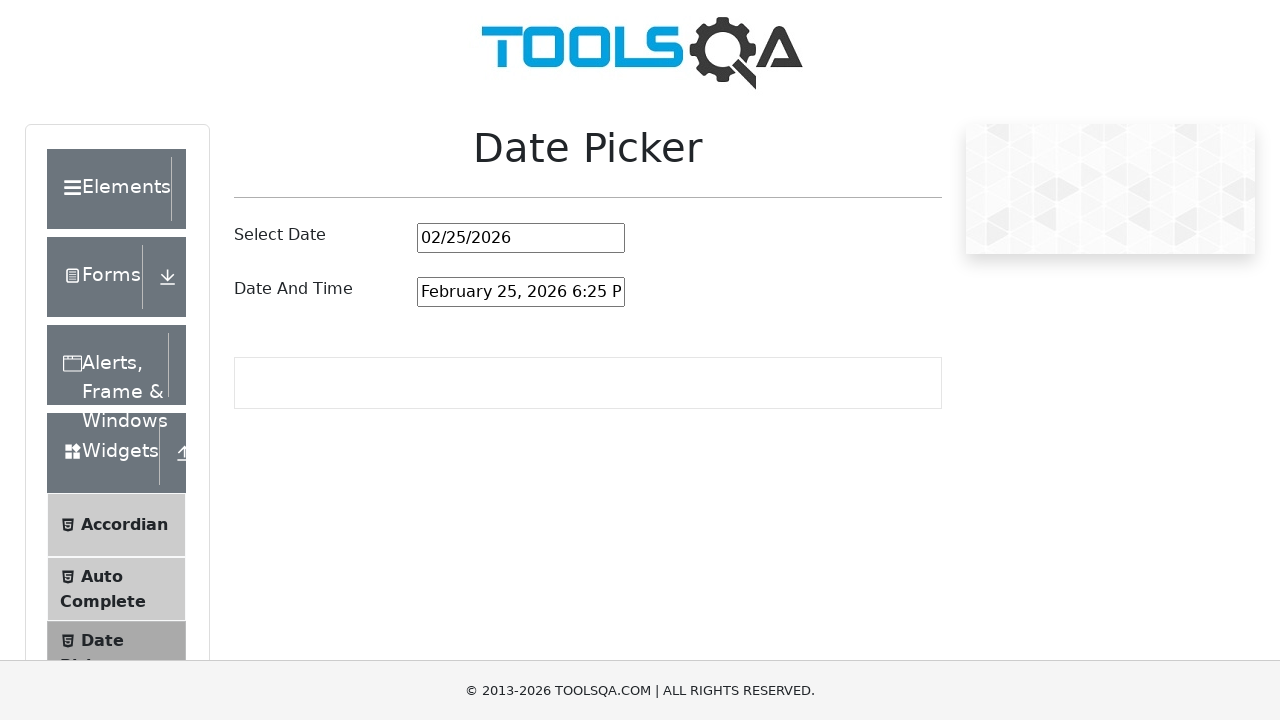

Navigated to date picker page
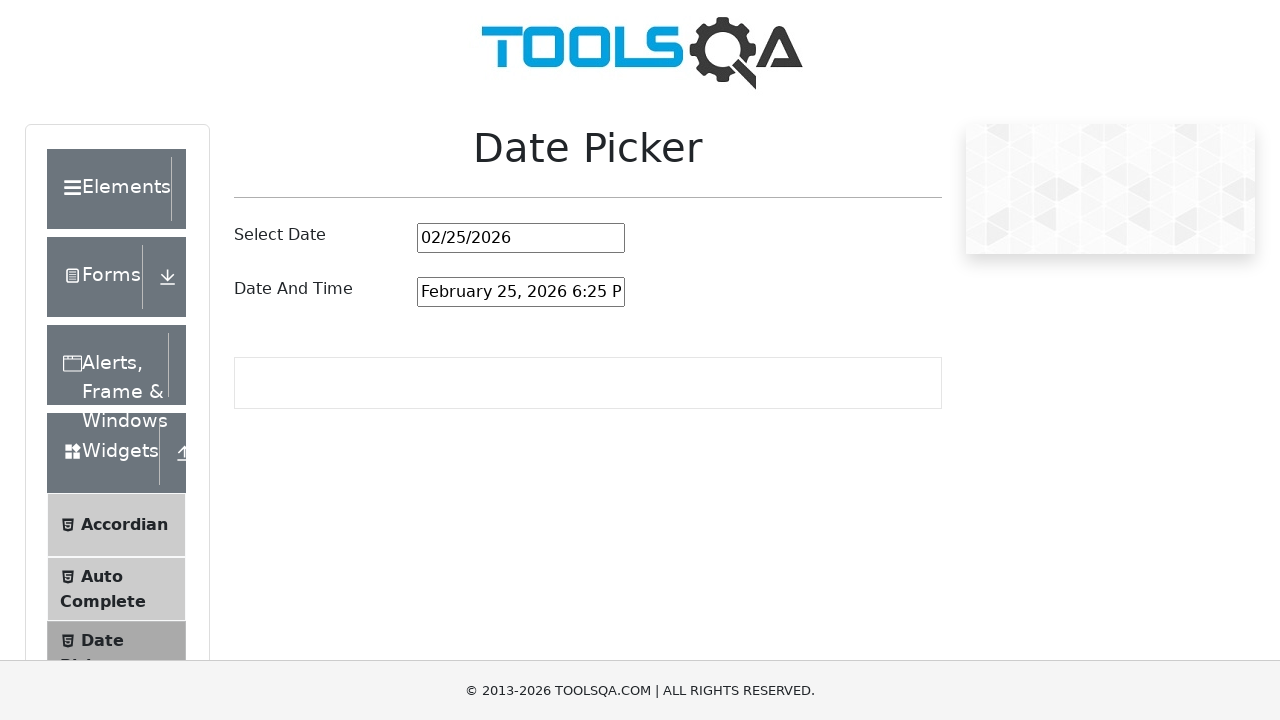

Clicked on calendar input field to open date picker at (521, 238) on #datePickerMonthYearInput
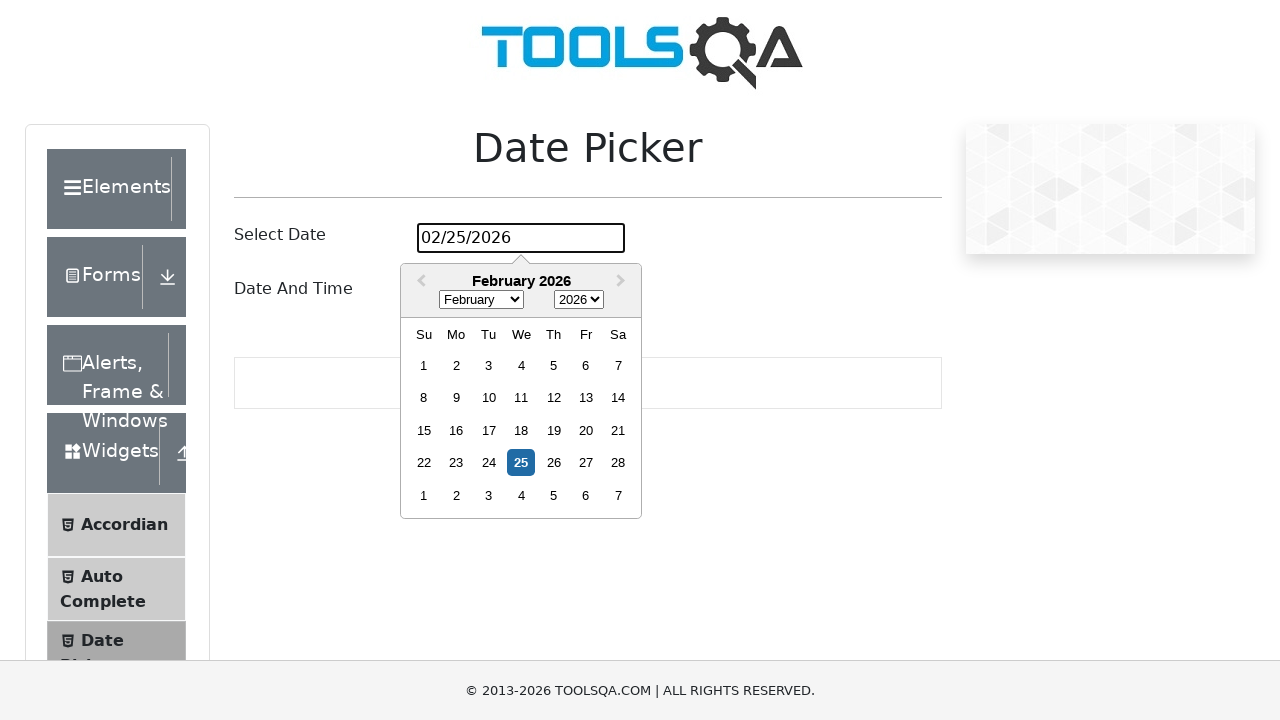

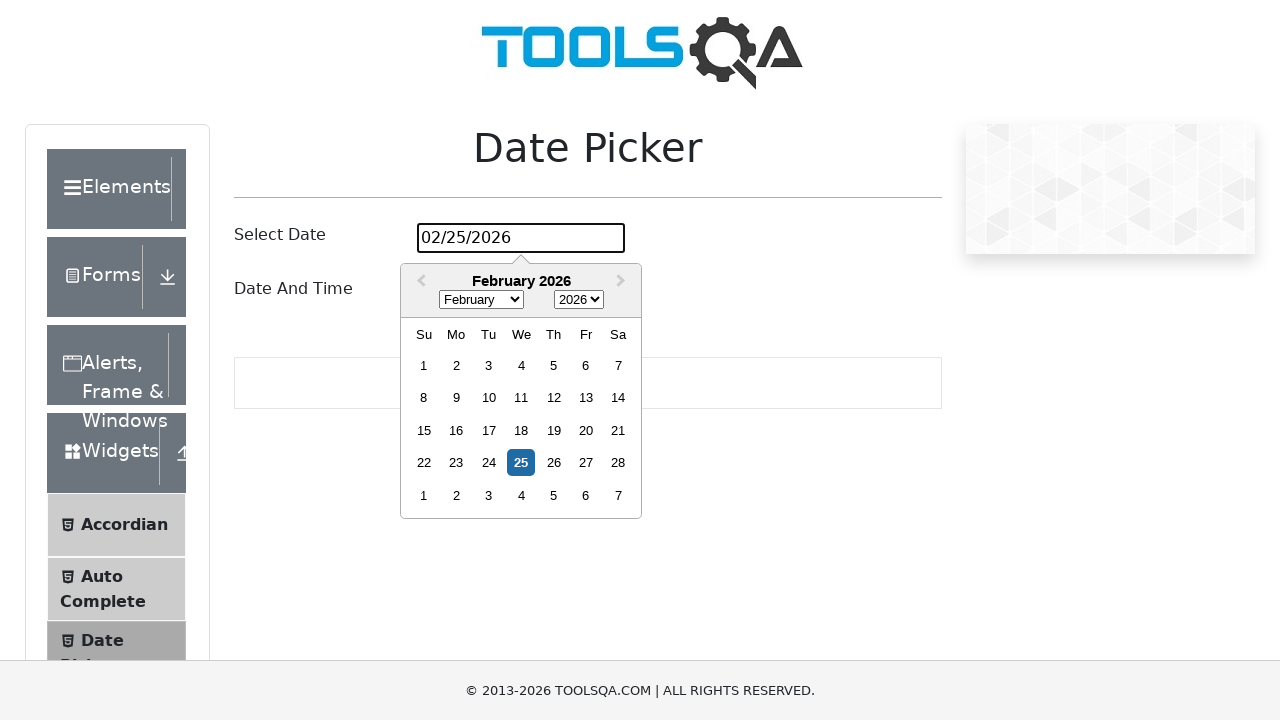